Tests checkbox functionality by checking if checkboxes are selected and clicking them if they are not

Starting URL: https://the-internet.herokuapp.com/checkboxes

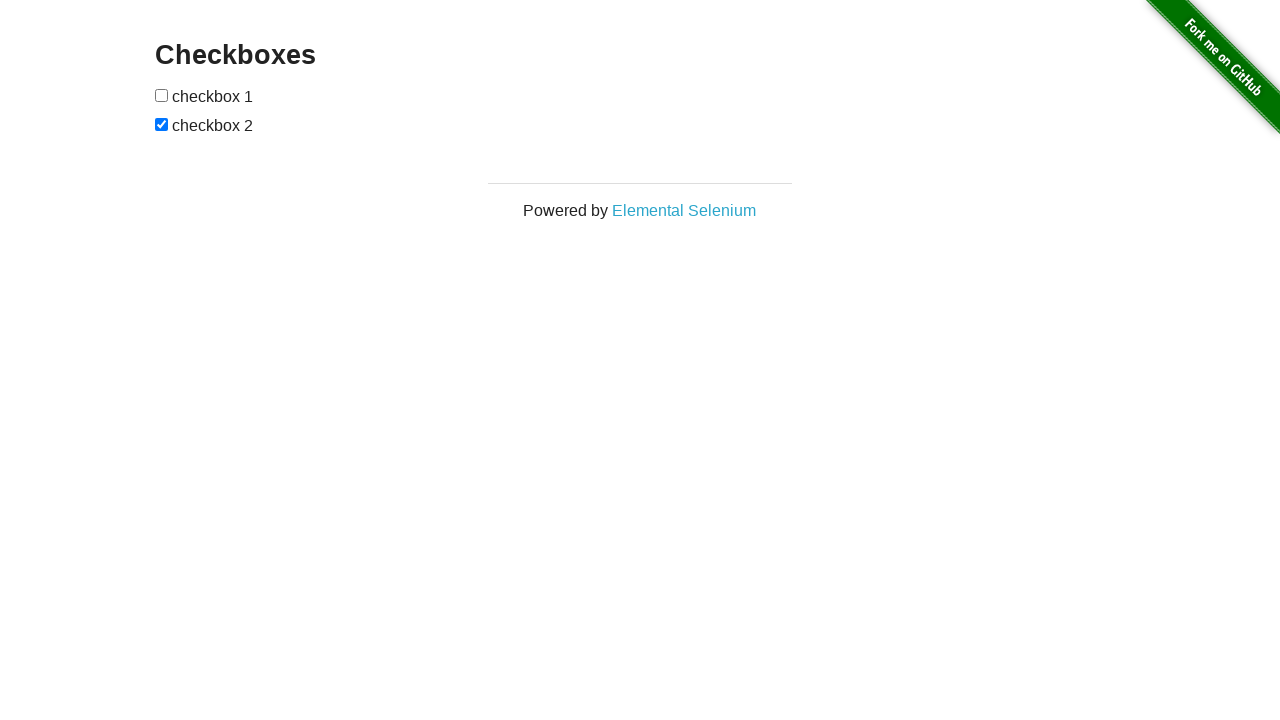

Located first checkbox element
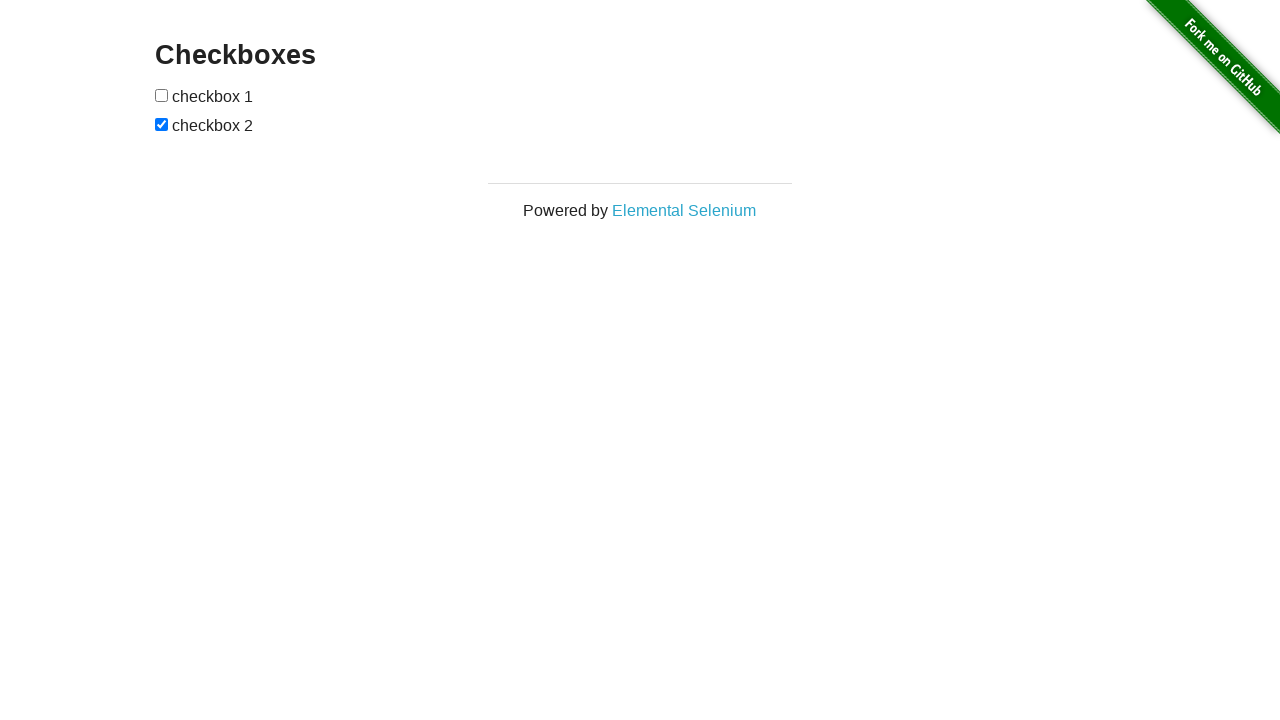

Located second checkbox element
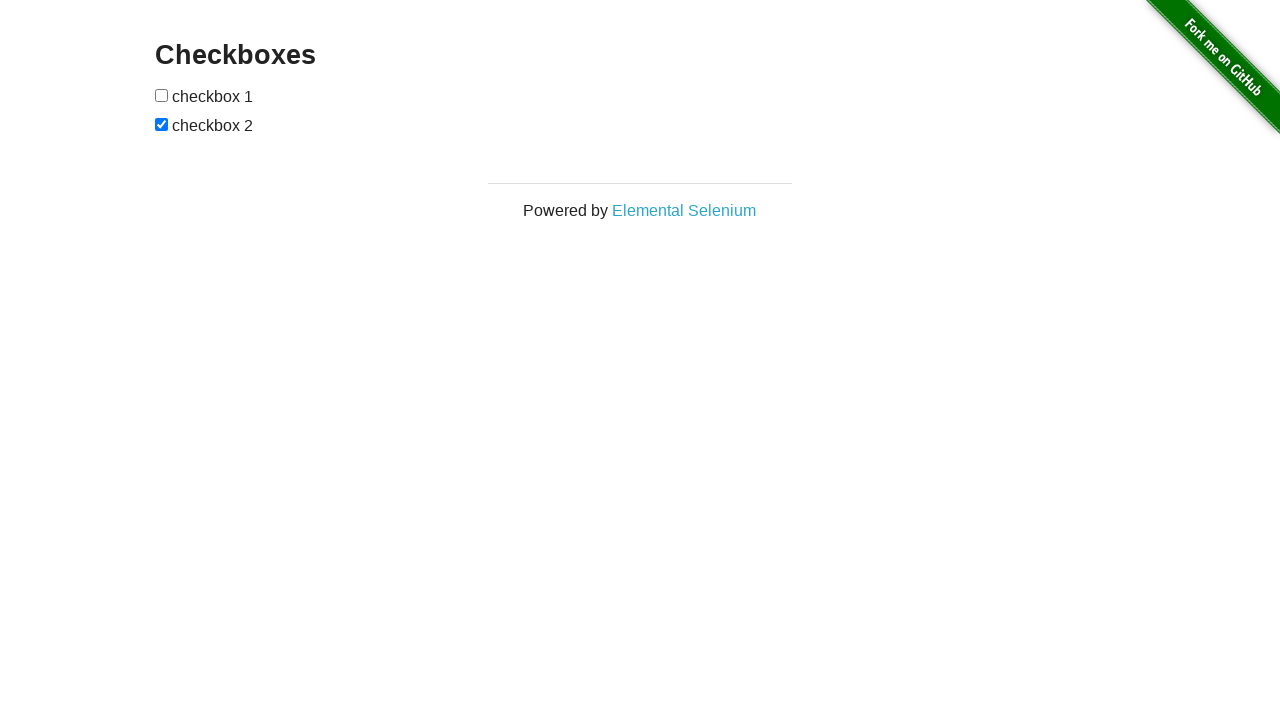

Verified first checkbox is not checked
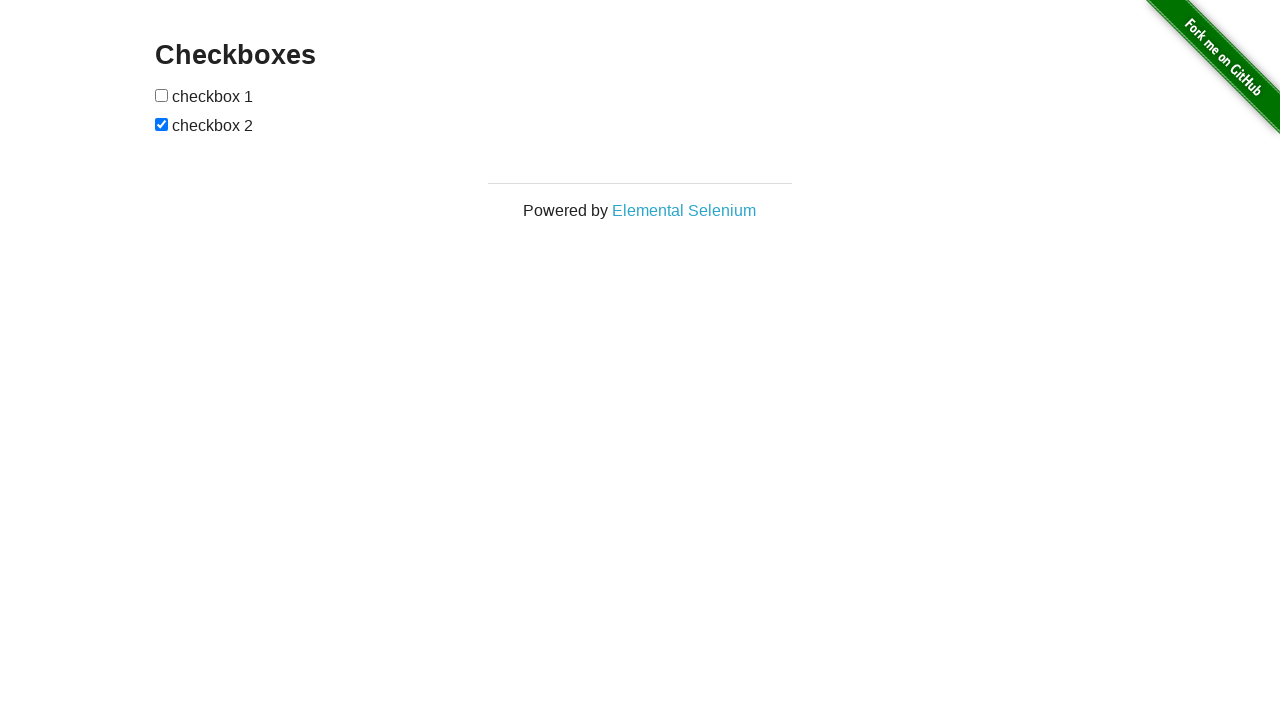

Checked first checkbox at (162, 95) on (//input[@type='checkbox'])[1]
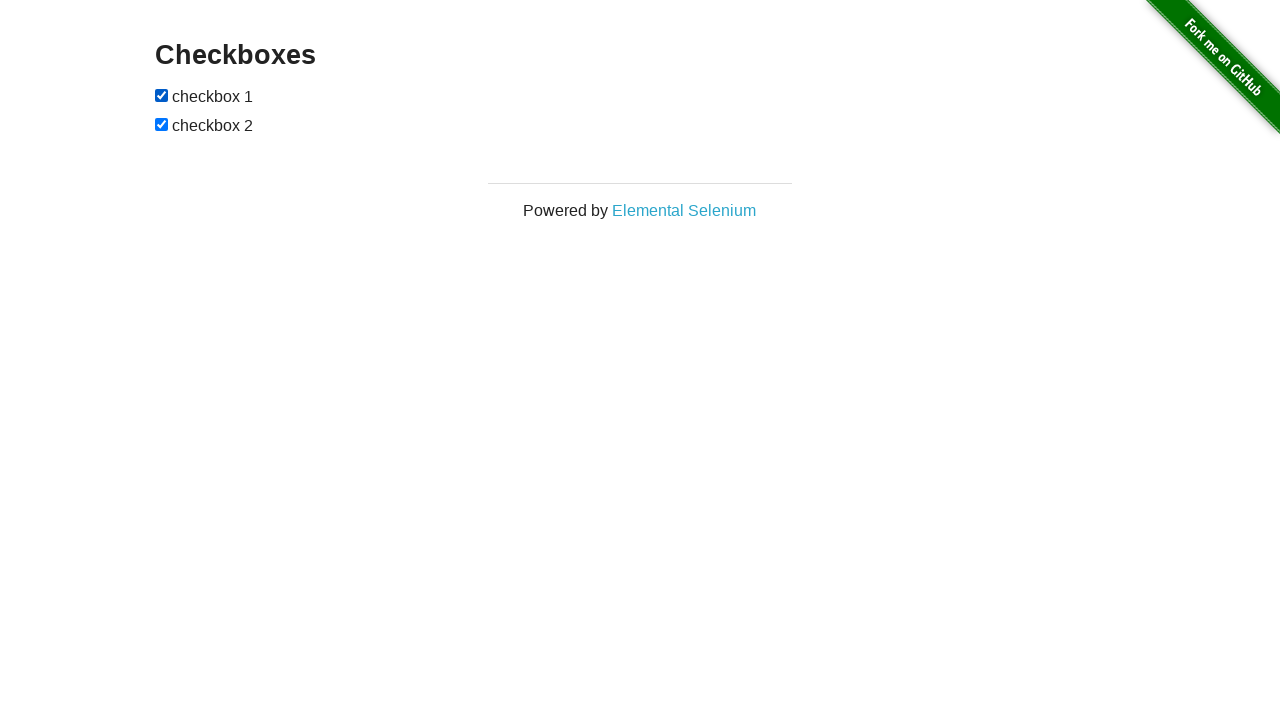

Second checkbox is already checked
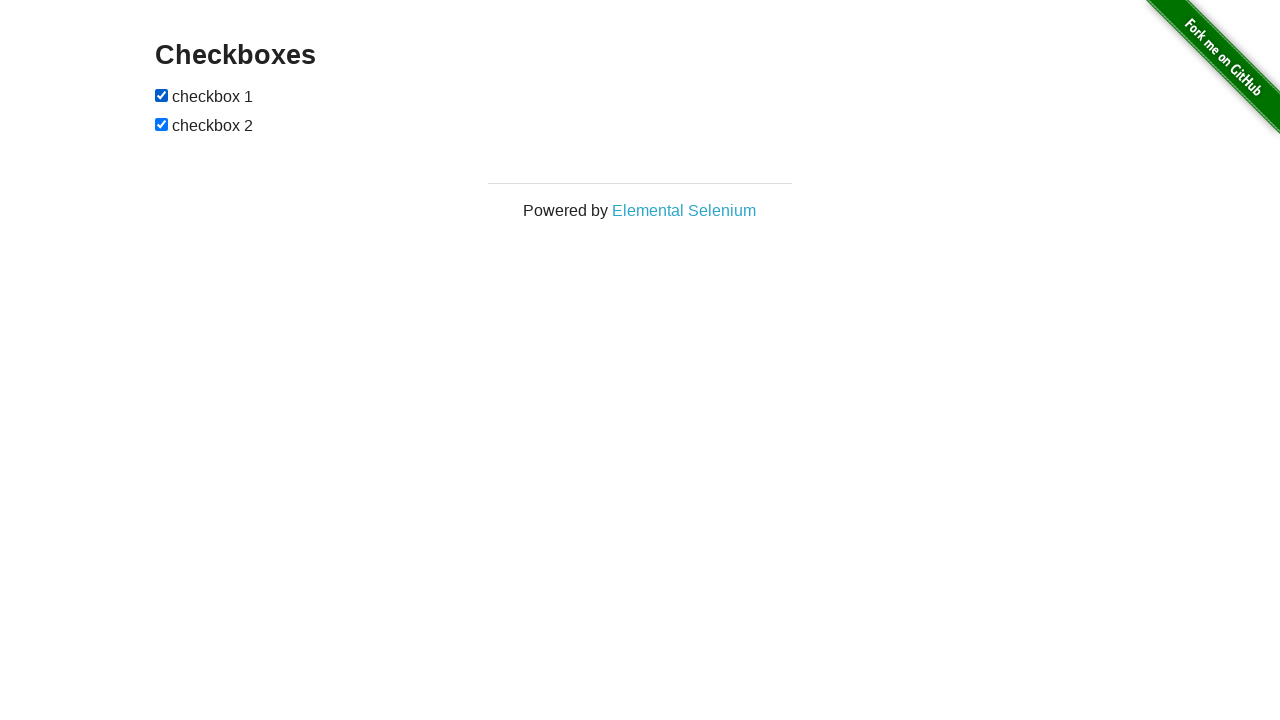

Waited 3 seconds for visual confirmation
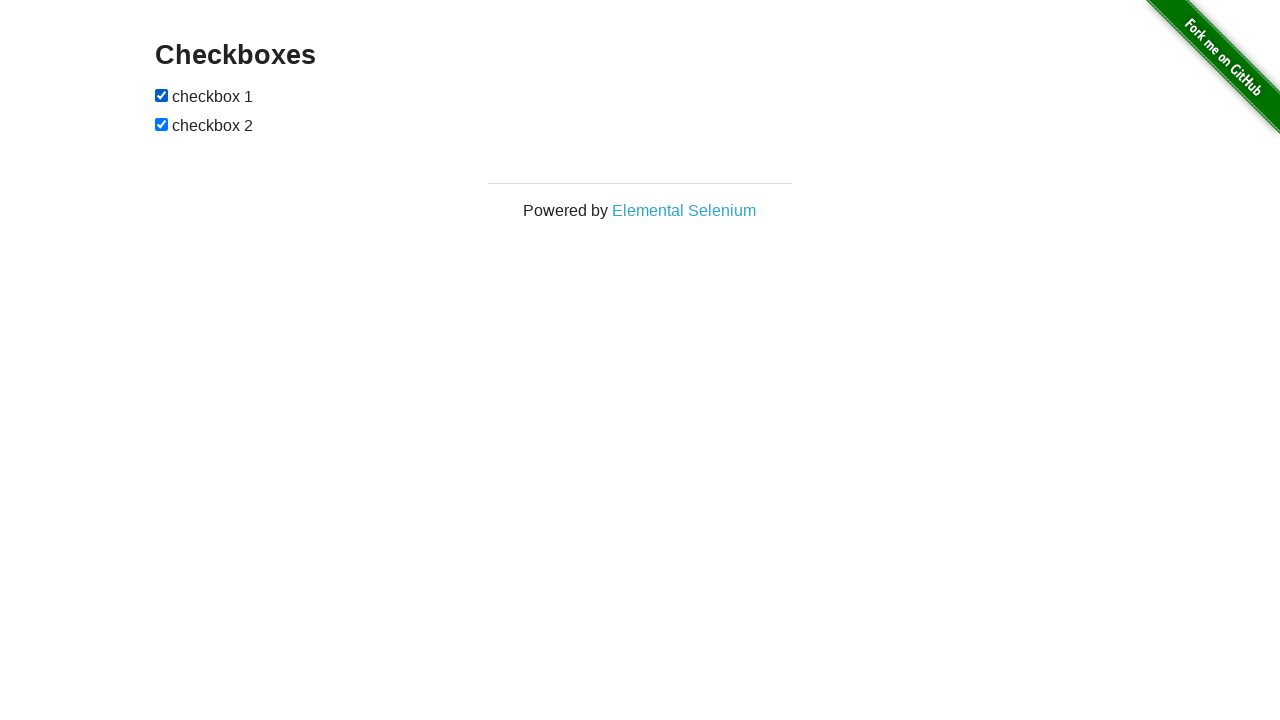

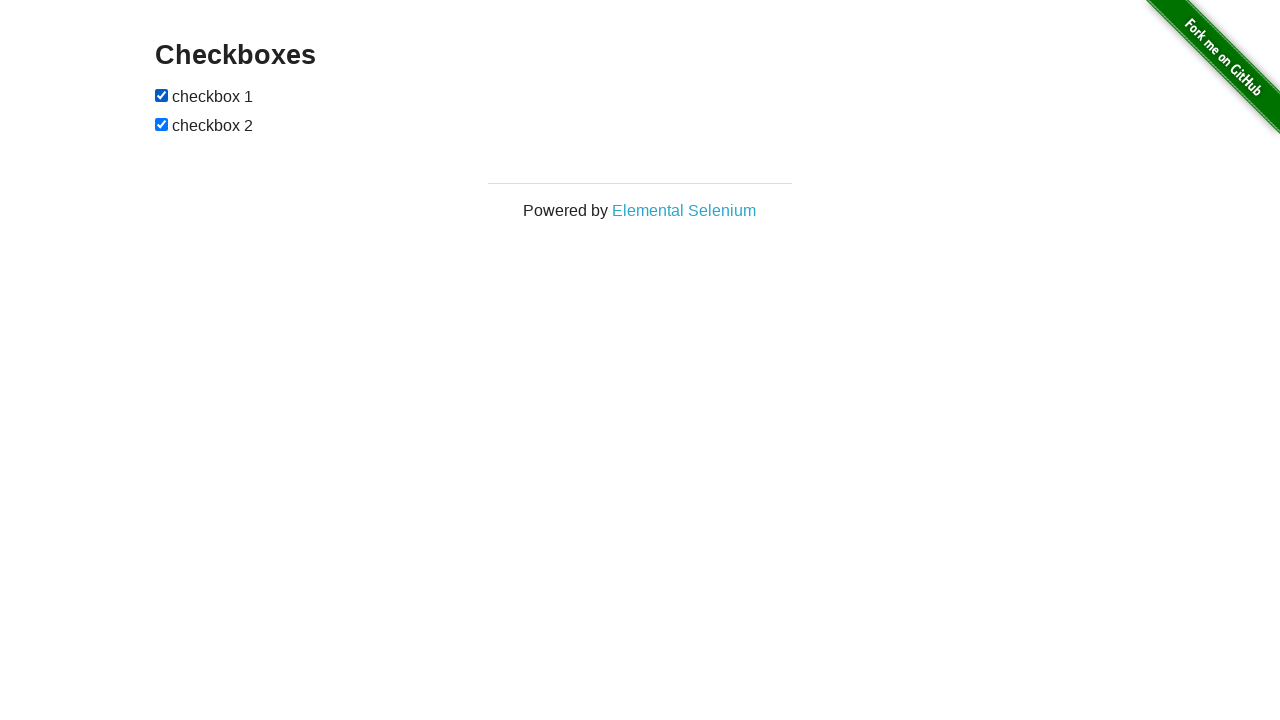